Tests that the company branding logo image is displayed on the OrangeHRM login page

Starting URL: https://opensource-demo.orangehrmlive.com/web/index.php/auth/login

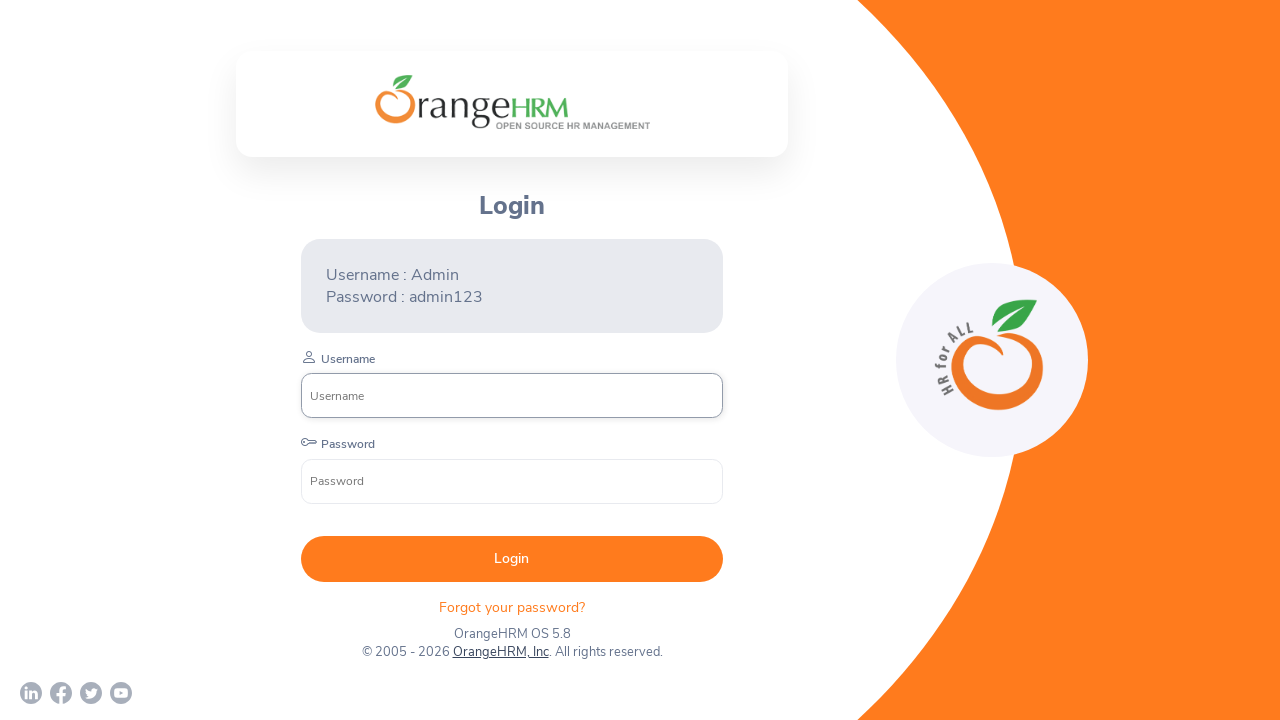

Waited for company branding logo image to load on OrangeHRM login page
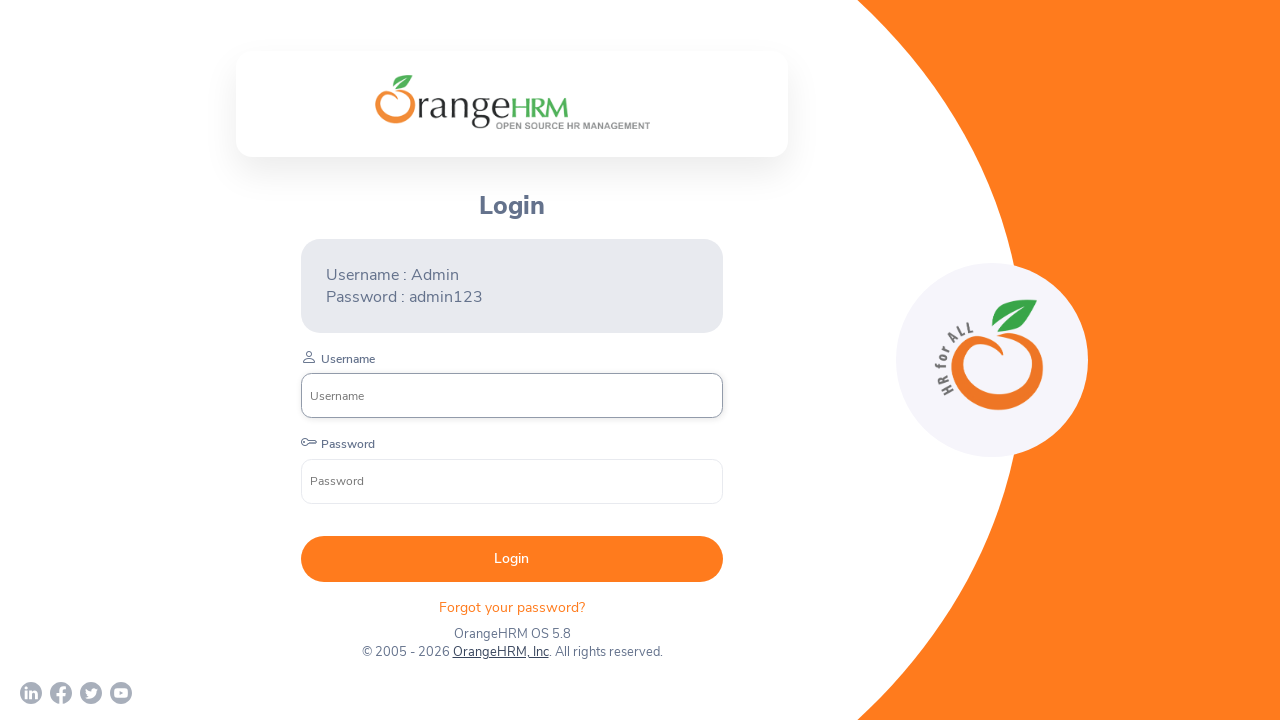

Located company branding logo element
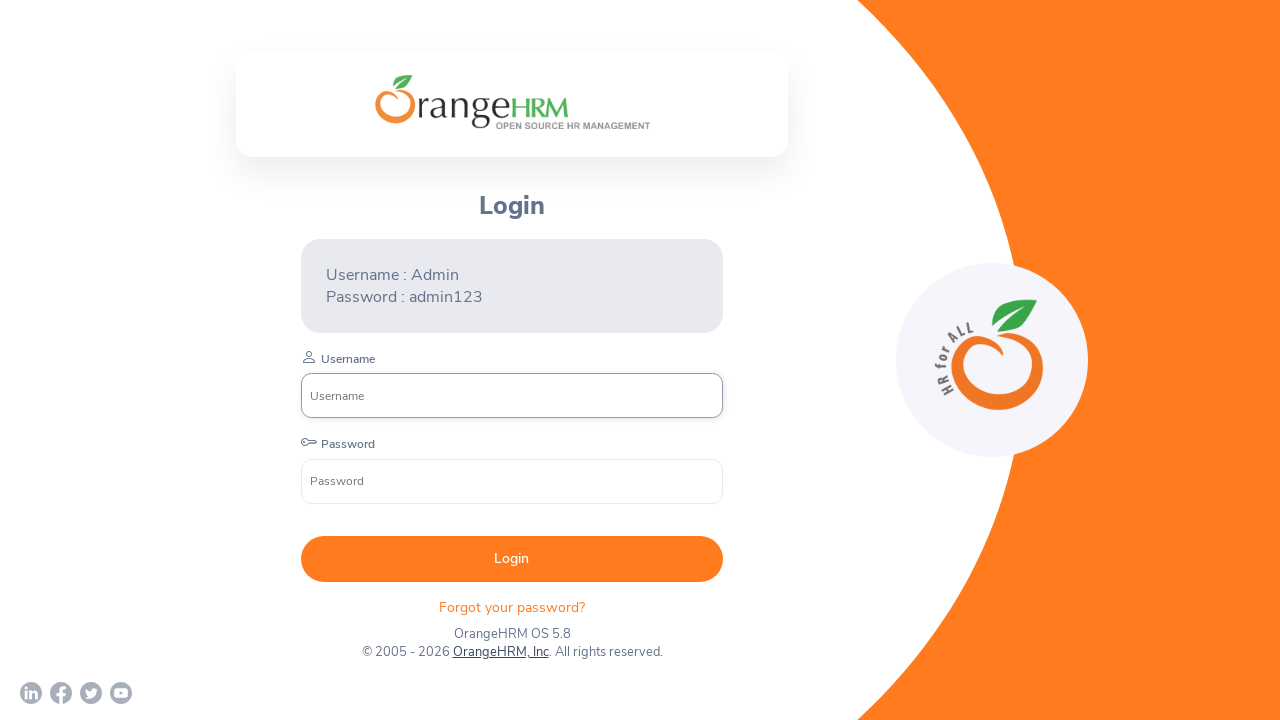

Verified company branding logo is visible on login page
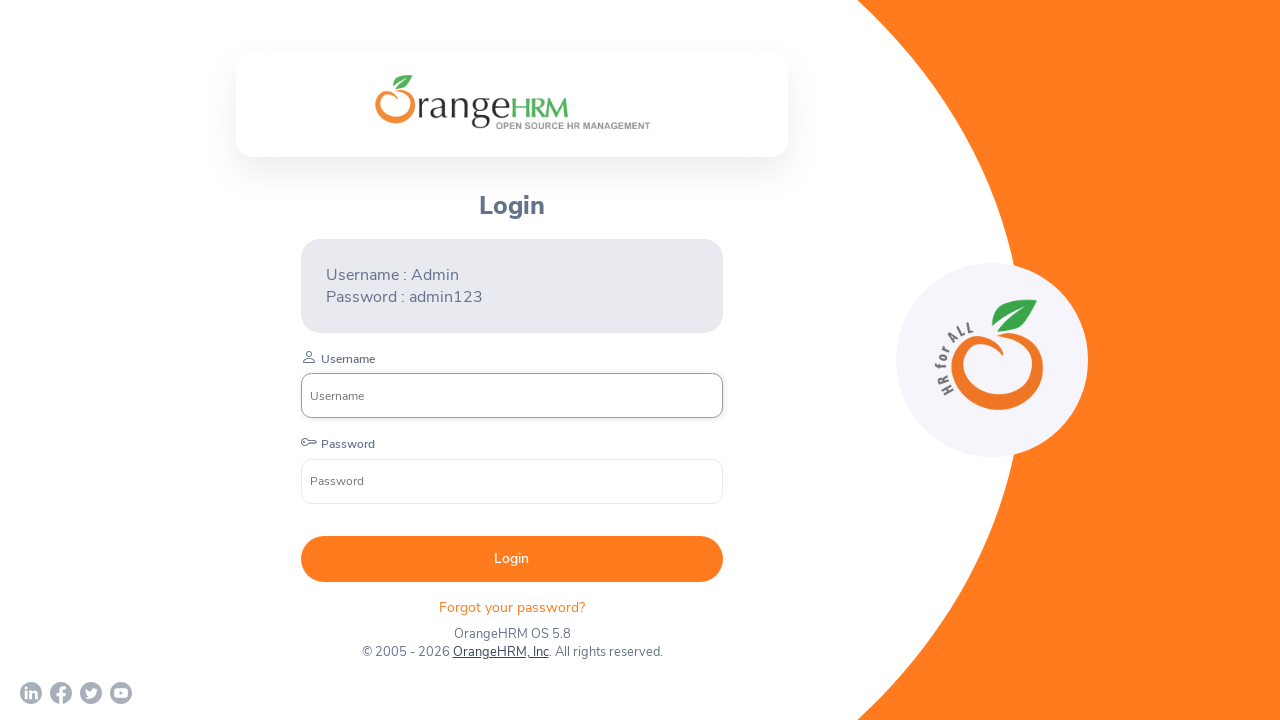

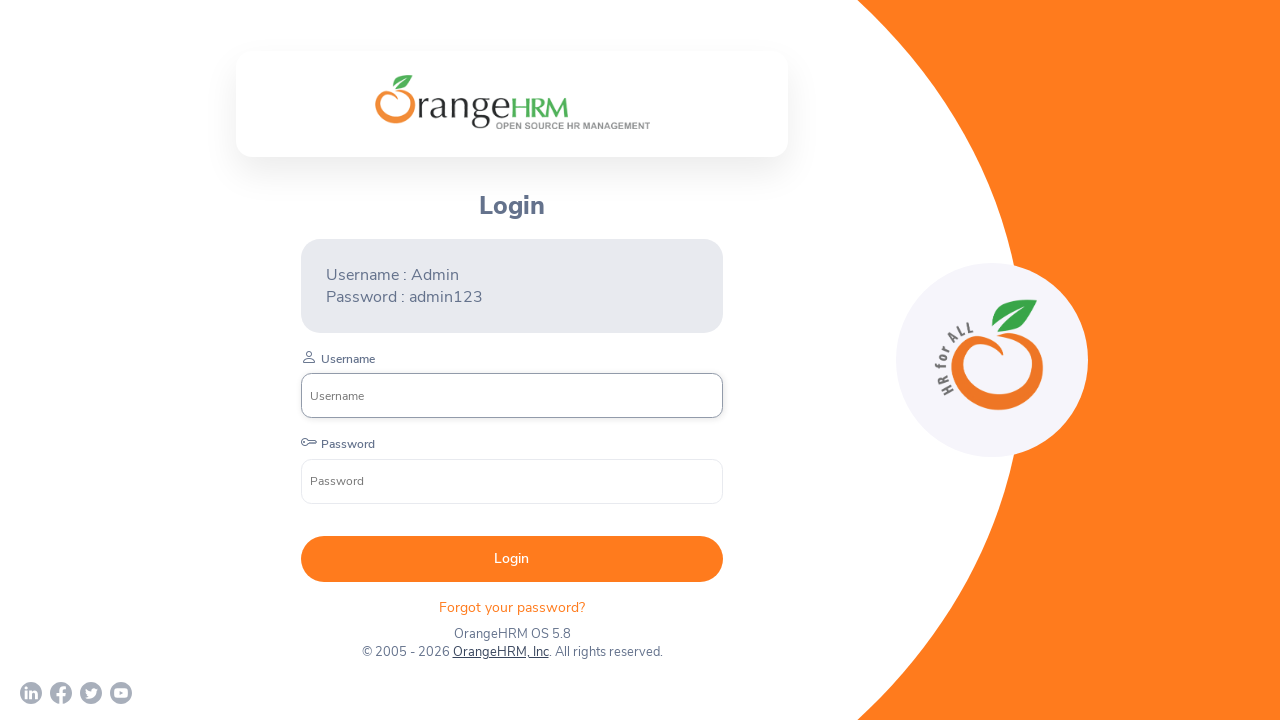